Navigates to W3Schools HTML tables tutorial page and waits for the table content to load

Starting URL: https://www.w3schools.com/html/html_tables.asp

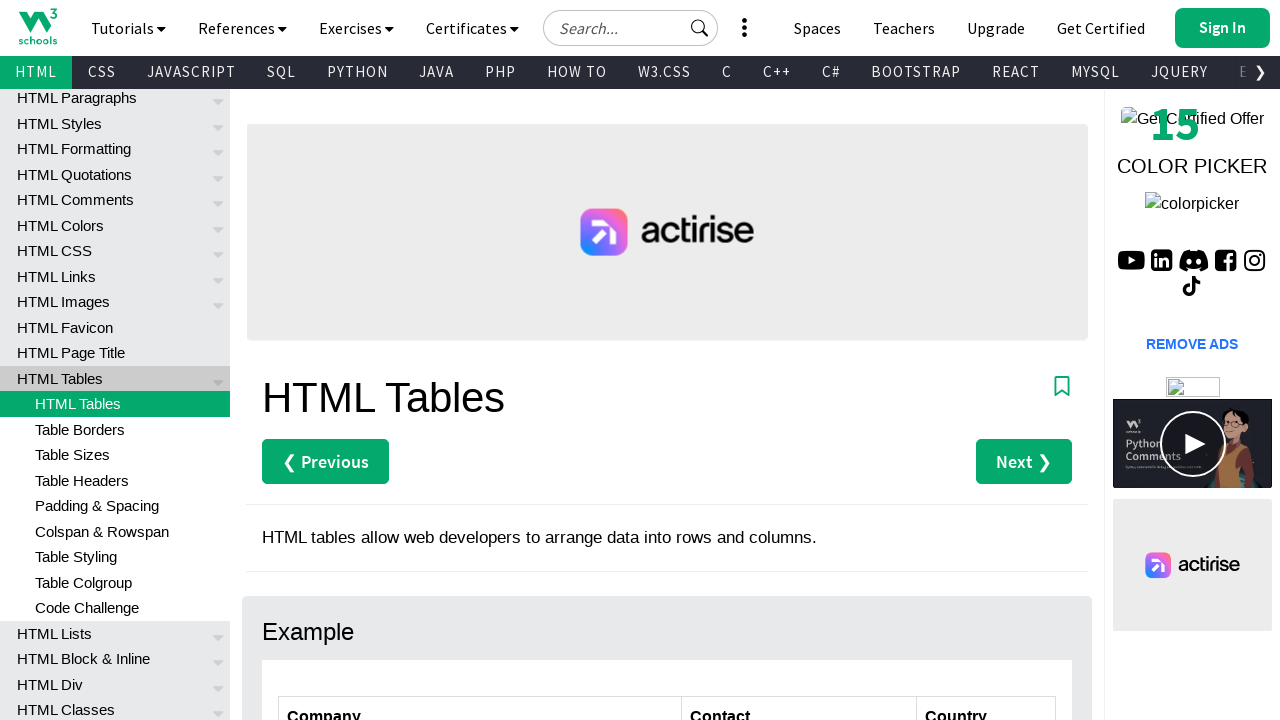

Navigated to W3Schools HTML tables tutorial page
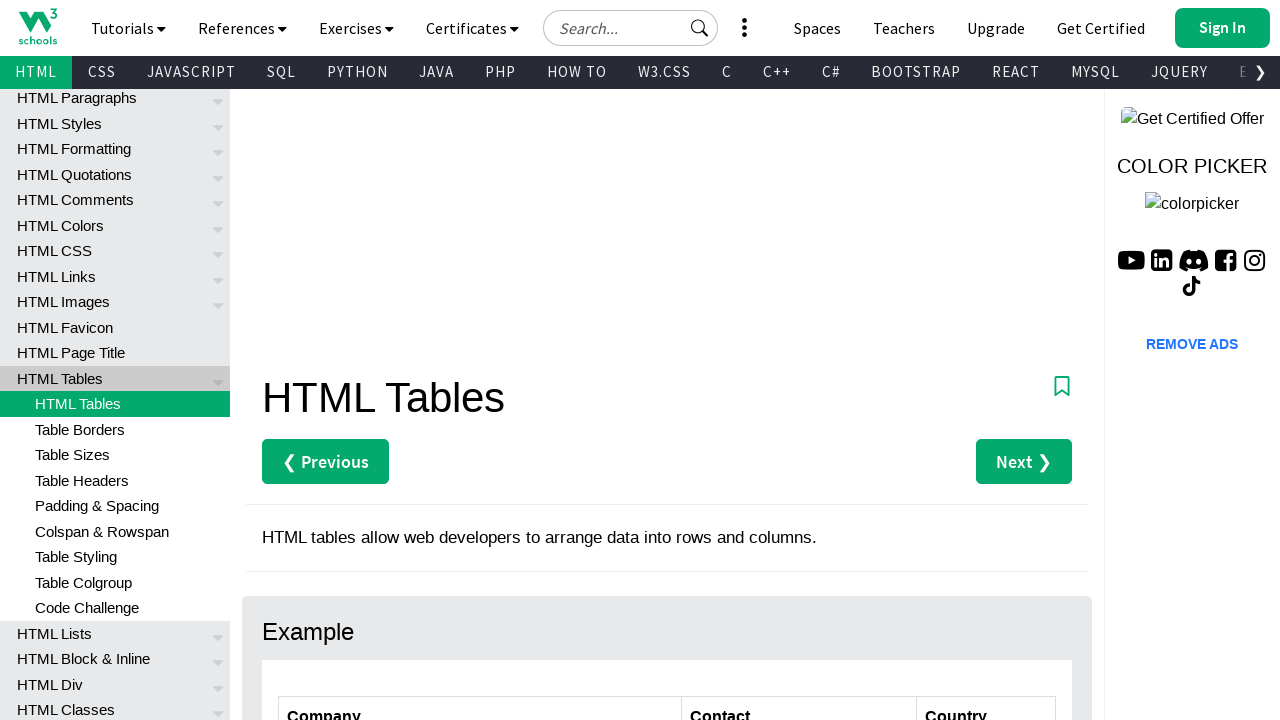

Table content loaded on the page
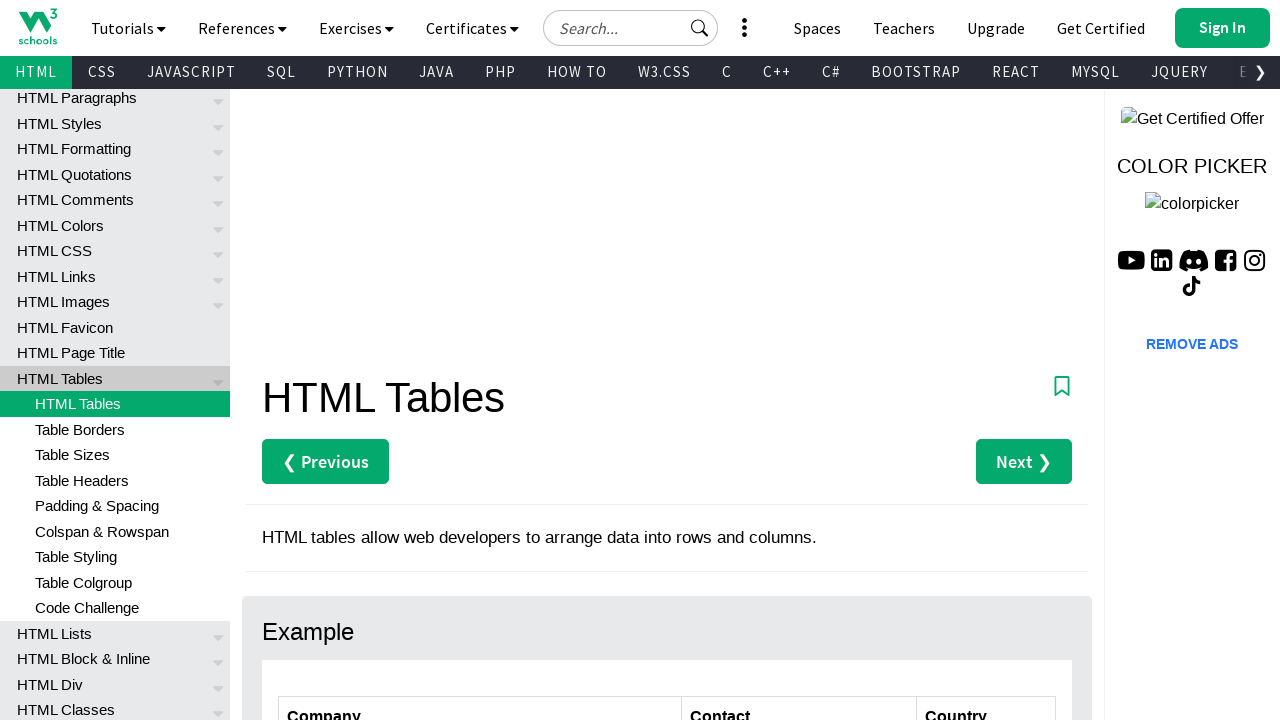

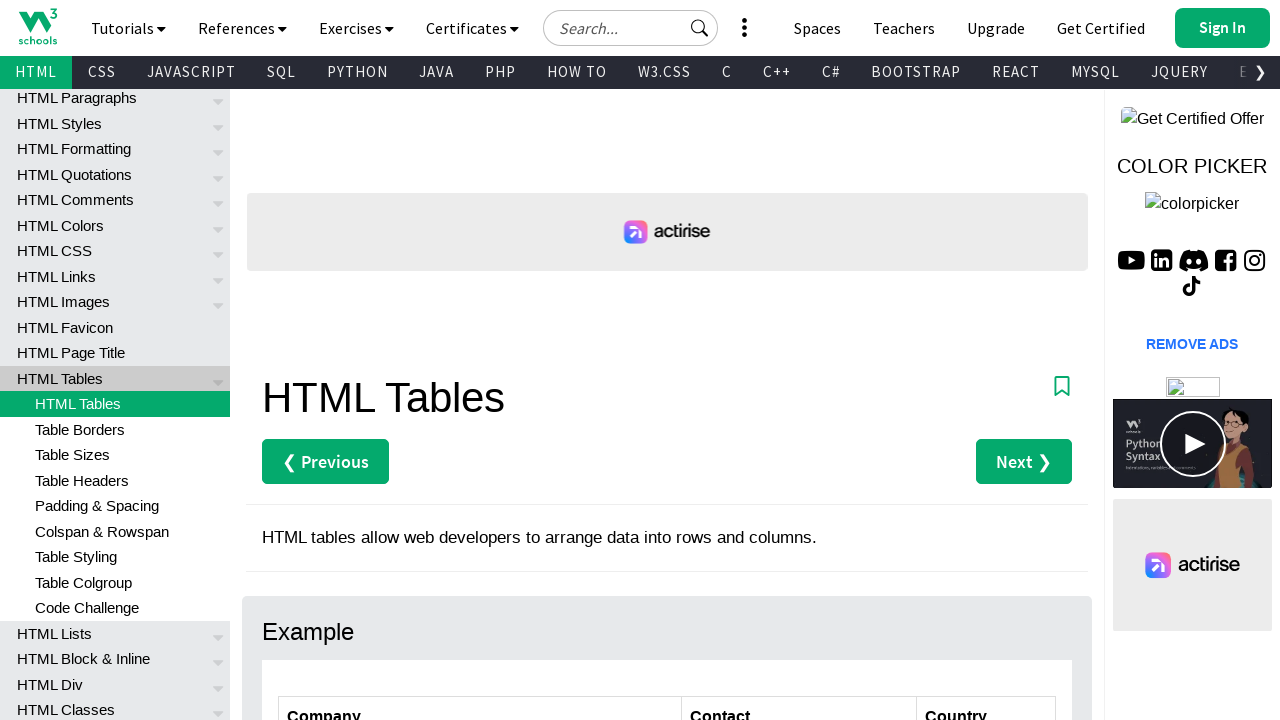